Tests the country selection dropdown on a dummy ticket booking form by opening the dropdown and selecting a specific country (India) from the list.

Starting URL: https://www.dummyticket.com/dummy-ticket-for-visa-application/

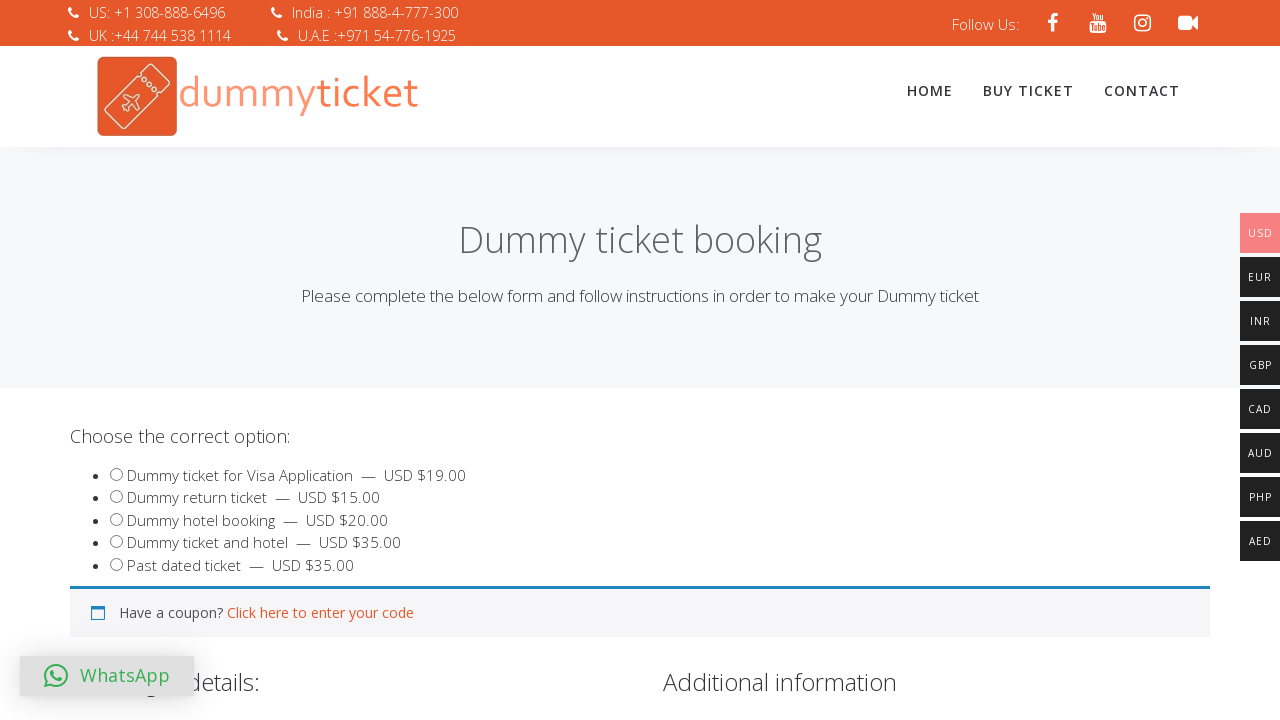

Clicked on the country dropdown to open it at (344, 360) on span#select2-billing_country-container
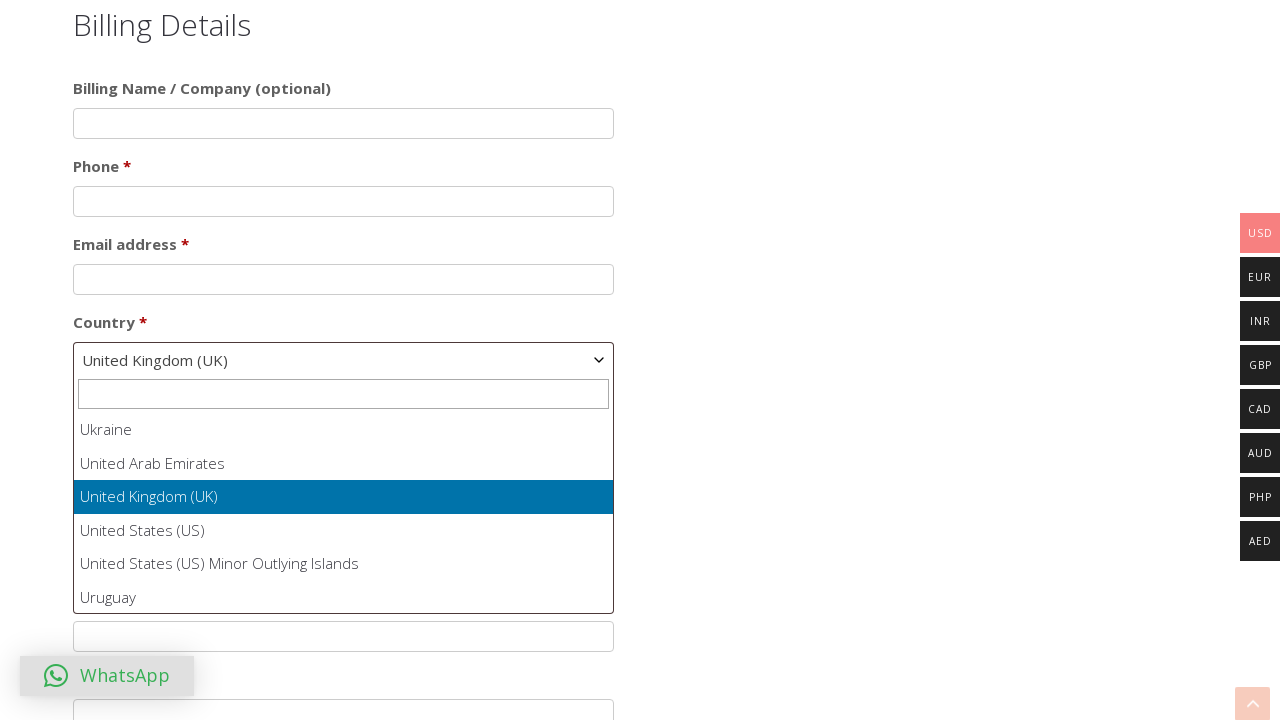

Selected India from the country dropdown options at (344, 512) on xpath=//ul[@id='select2-billing_country-results']/li[text()='India']
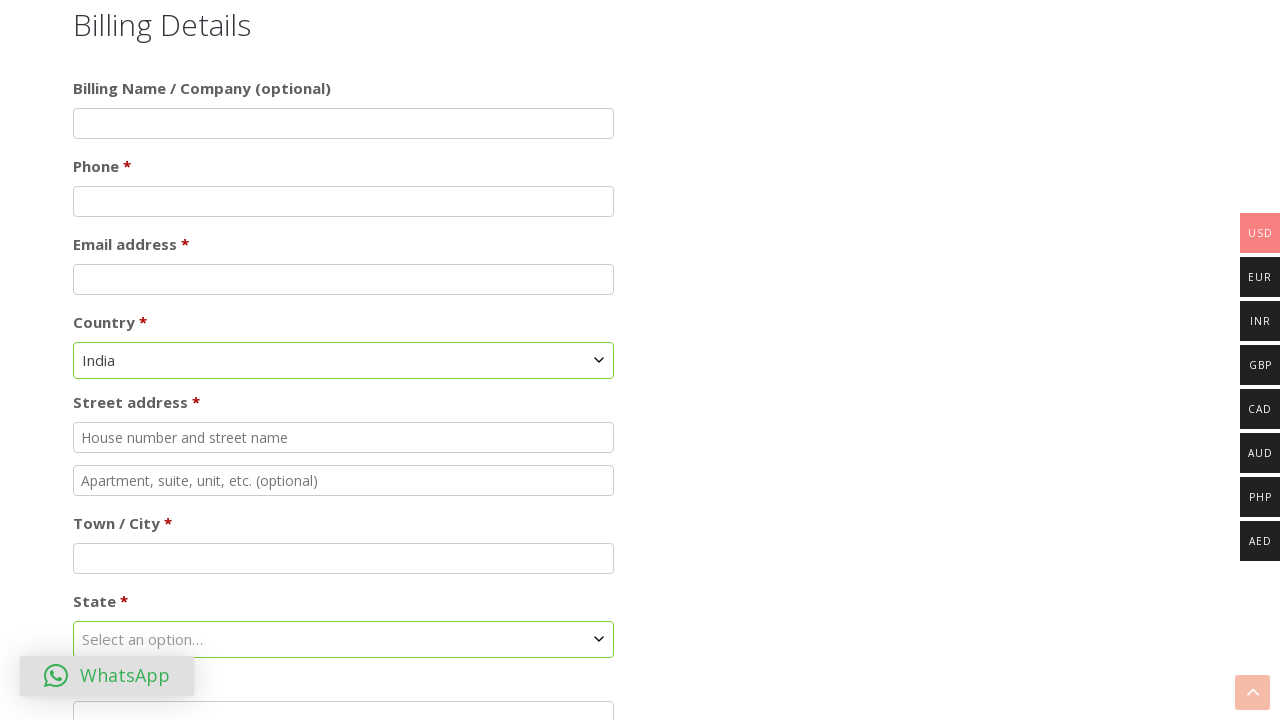

Waited for selection to complete
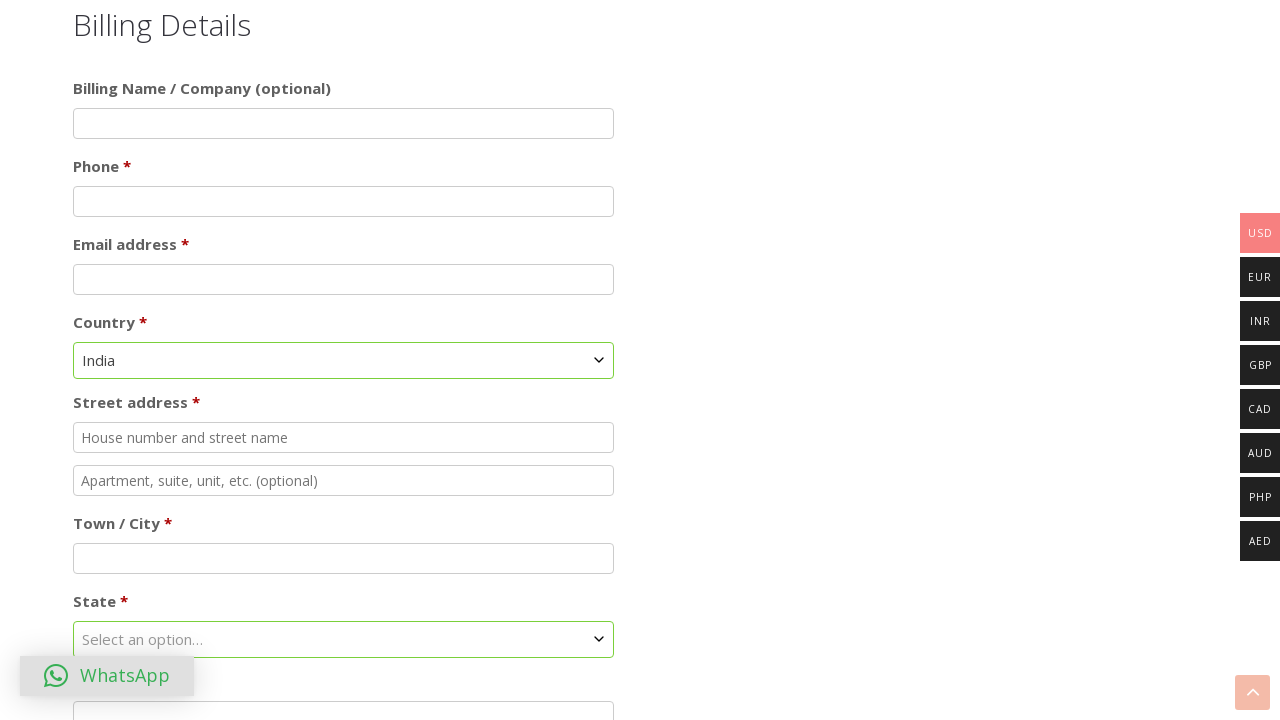

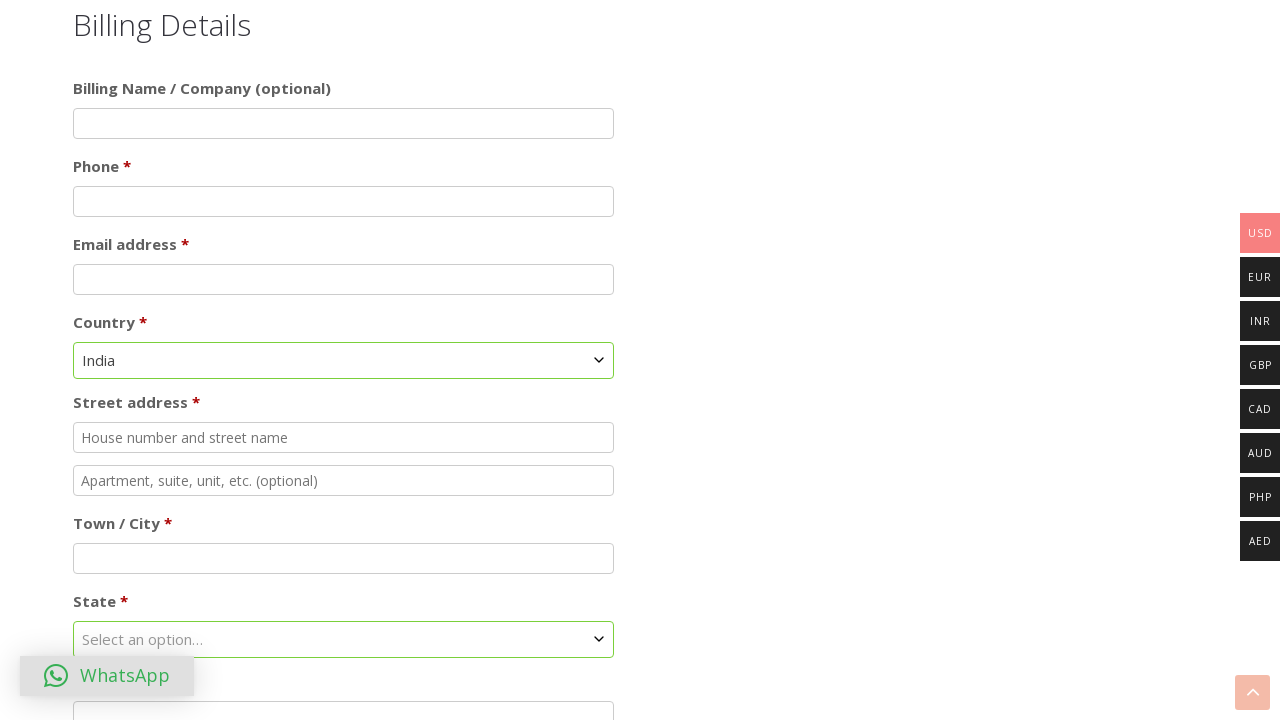